Tests iframe handling by switching to a frame, filling a text input field, clearing it, and switching back to the main page

Starting URL: https://ui.vision/demo/webtest/frames/

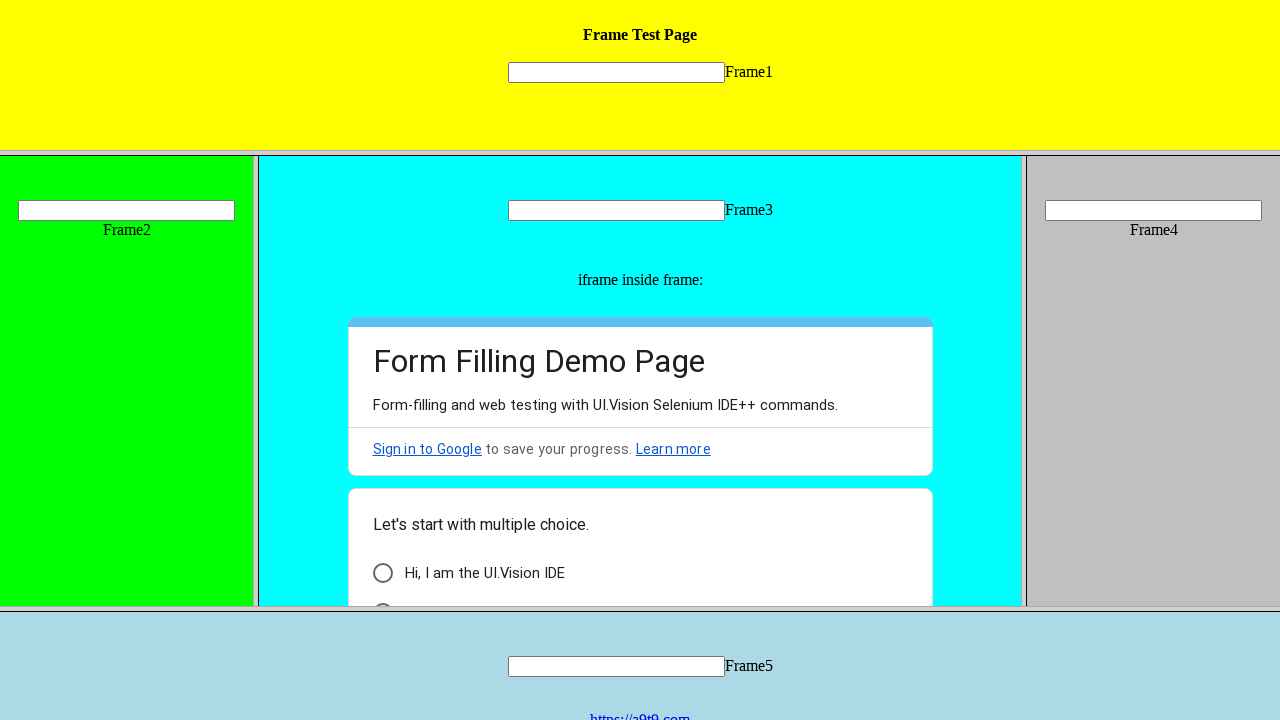

Located iframe with src='frame_1.html'
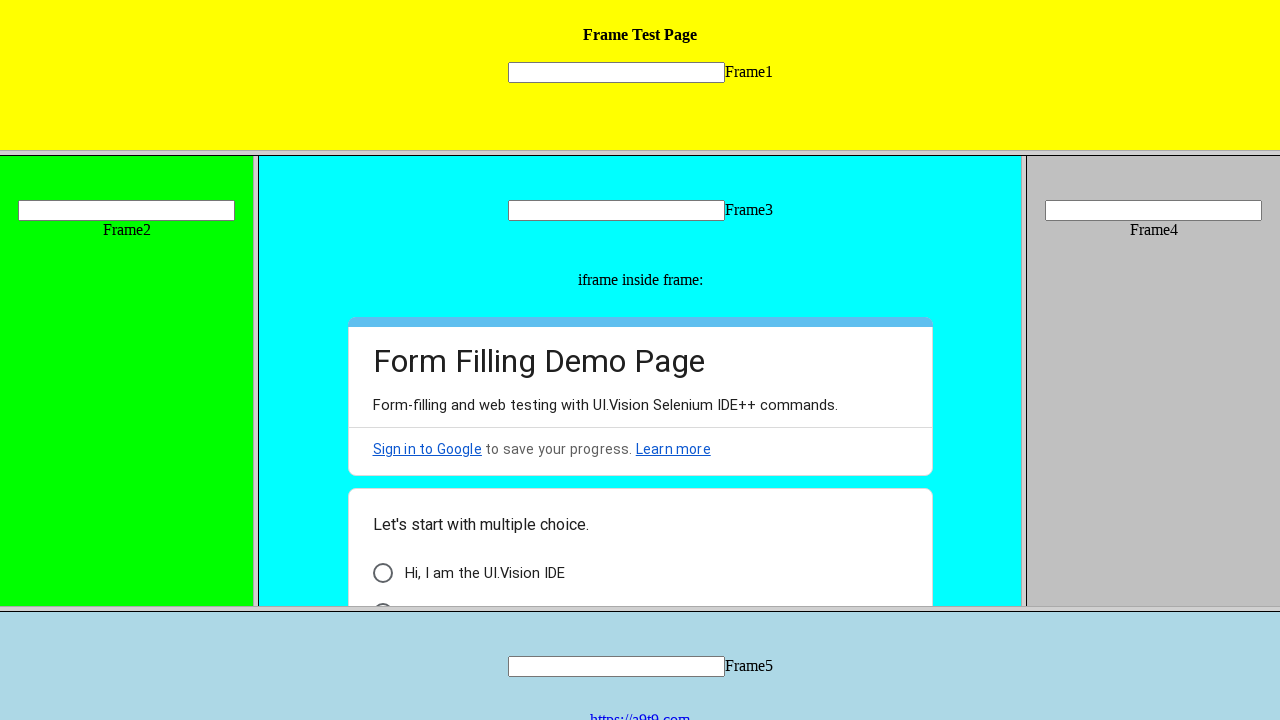

Filled text input field inside iframe with 'Hello World' on frame[src='frame_1.html'] >> internal:control=enter-frame >> input[name='mytext1
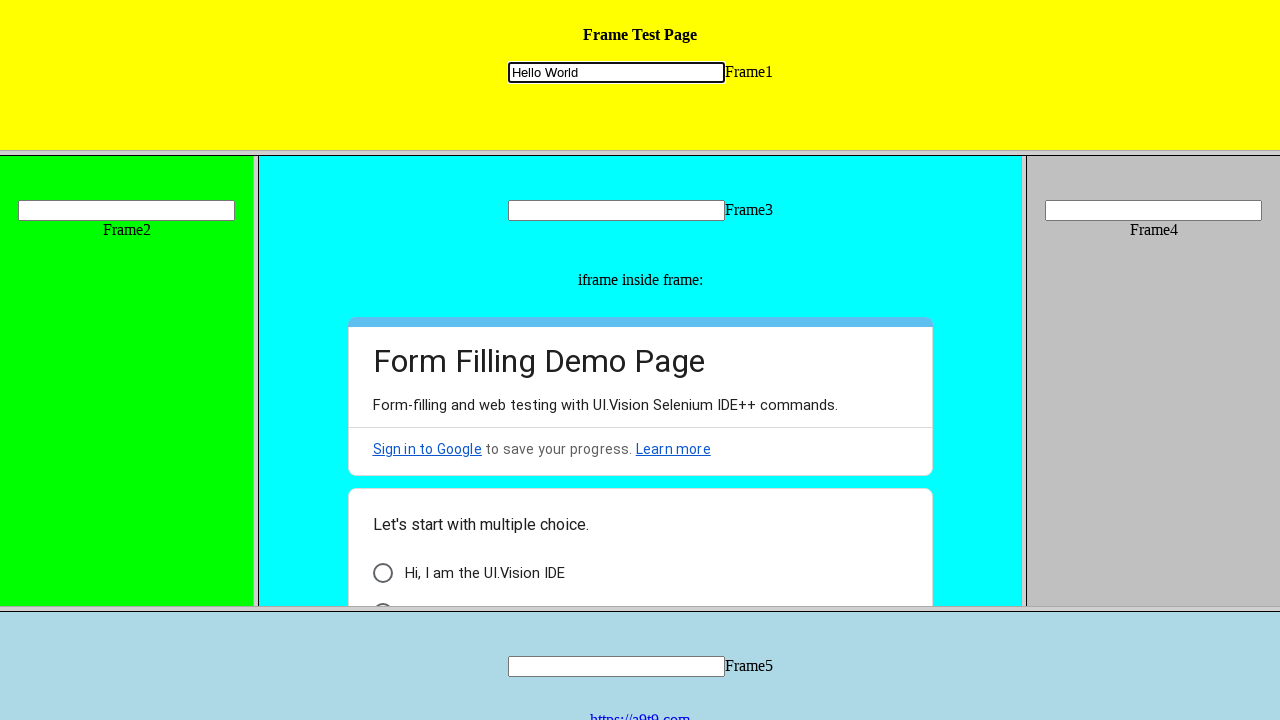

Cleared the text input field inside iframe on frame[src='frame_1.html'] >> internal:control=enter-frame >> input[name='mytext1
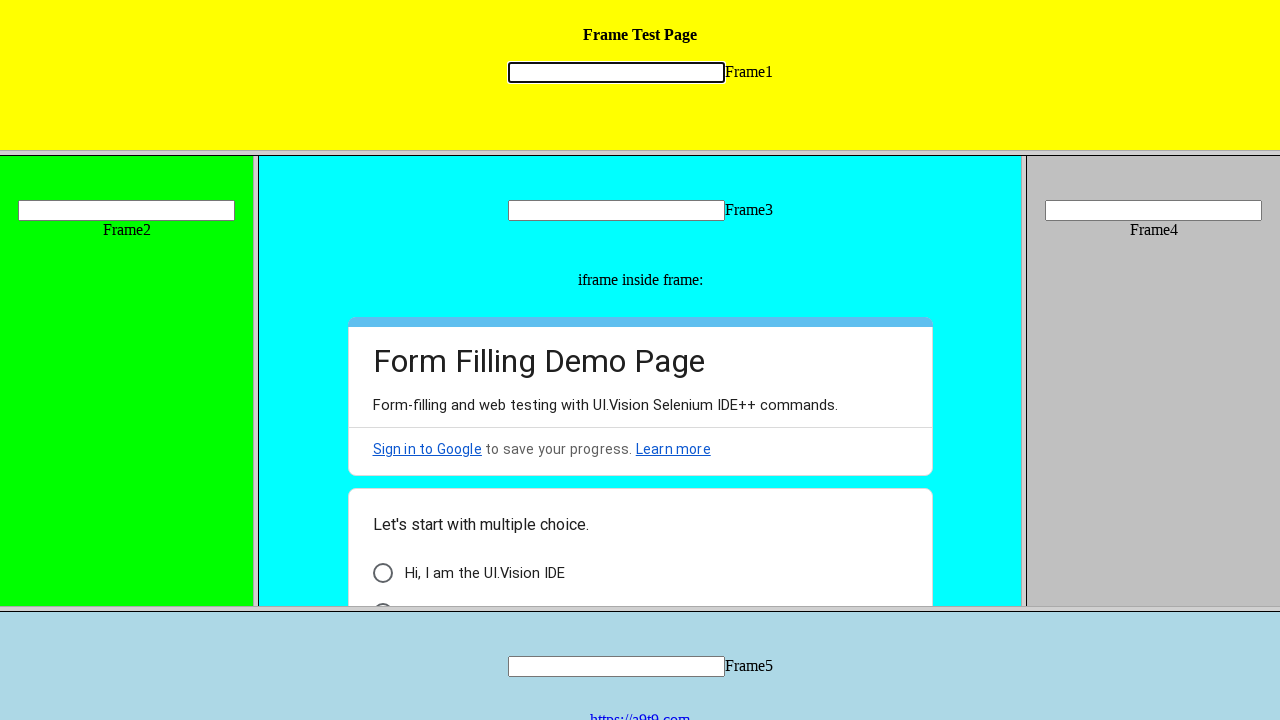

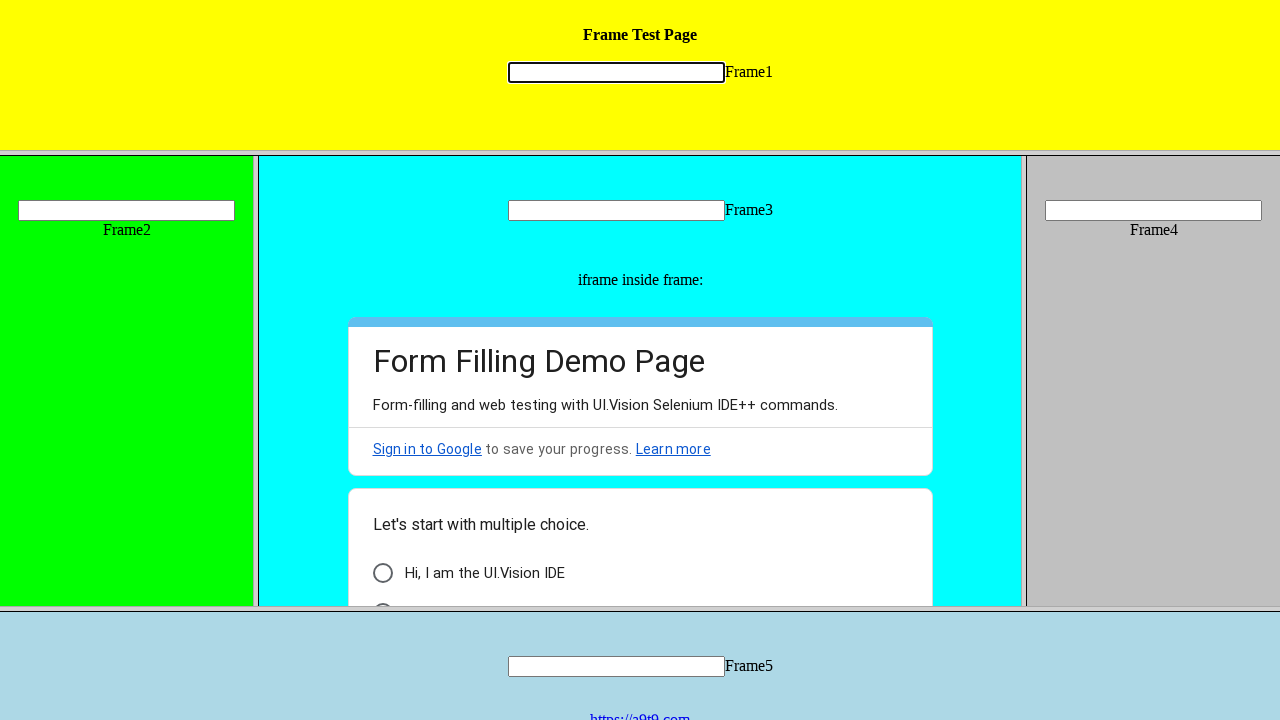